Tests an explicit wait scenario by waiting for a price element to show "$100", clicking a book button, then calculating a mathematical answer based on a displayed value and submitting it through a form.

Starting URL: http://suninjuly.github.io/explicit_wait2.html

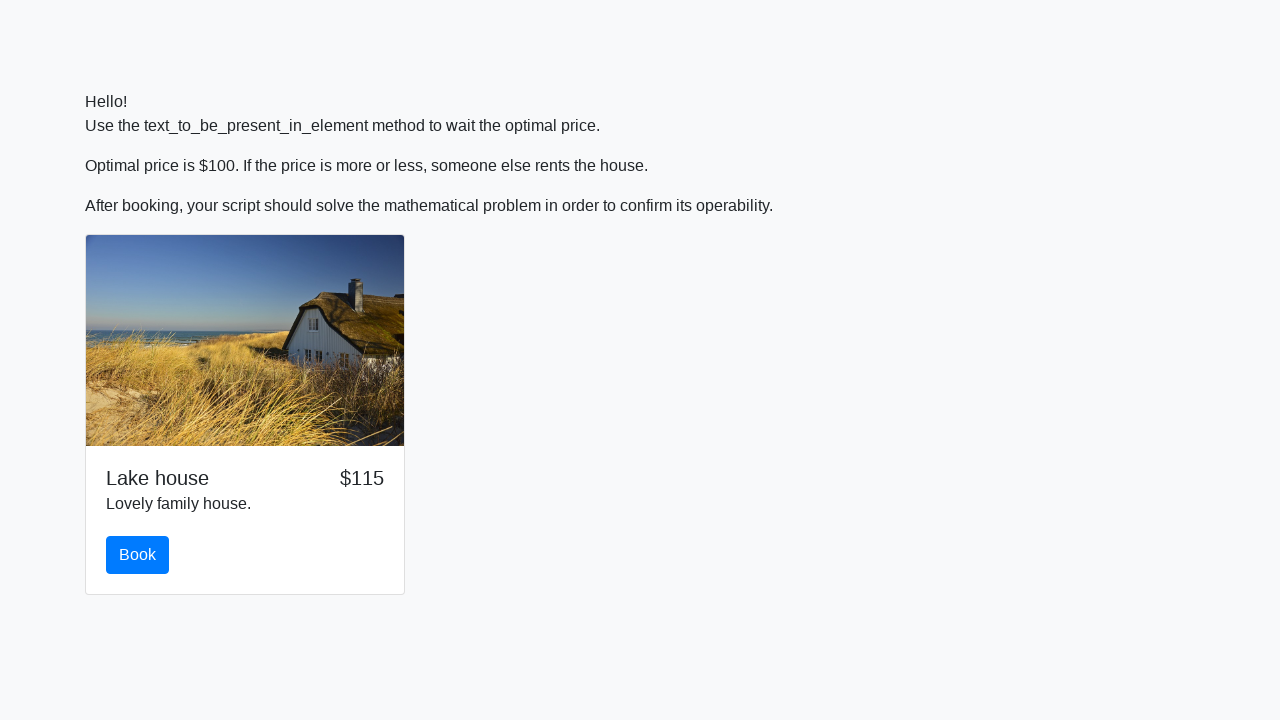

Waited for price element to display $100
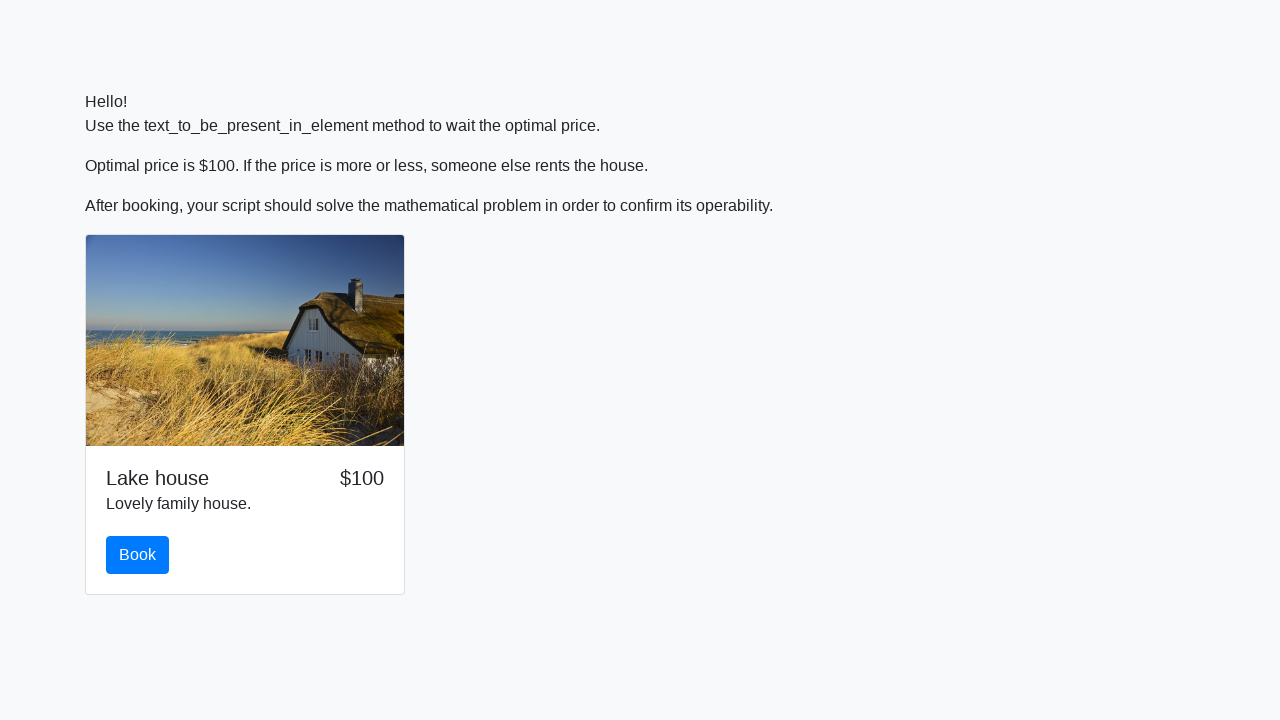

Clicked the book button at (138, 555) on #book
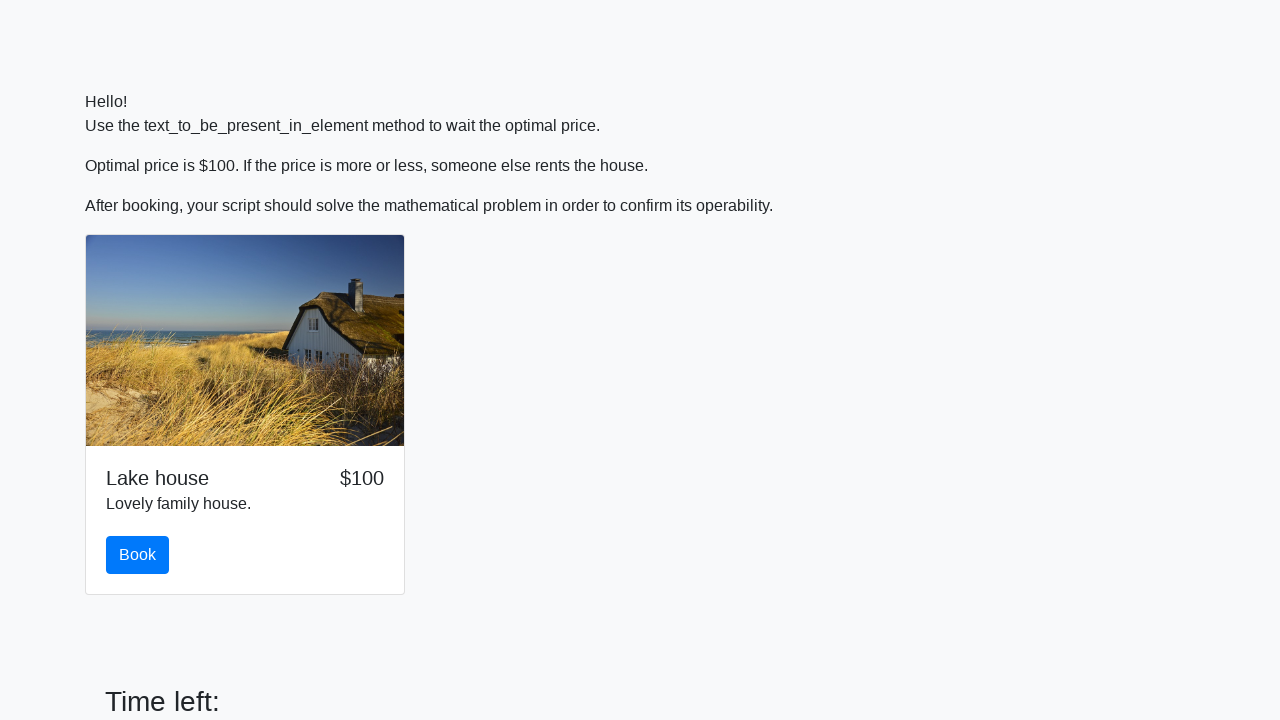

Retrieved input value from #input_value element
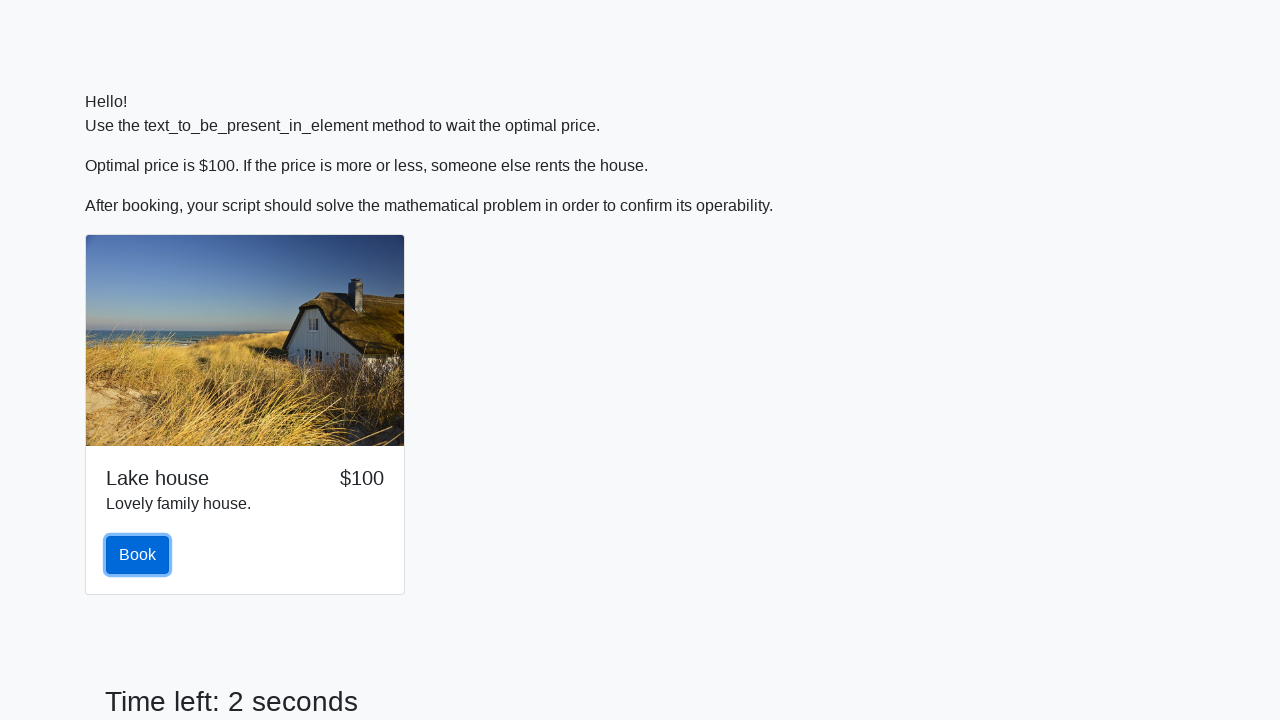

Calculated mathematical answer: 2.3815023201728955
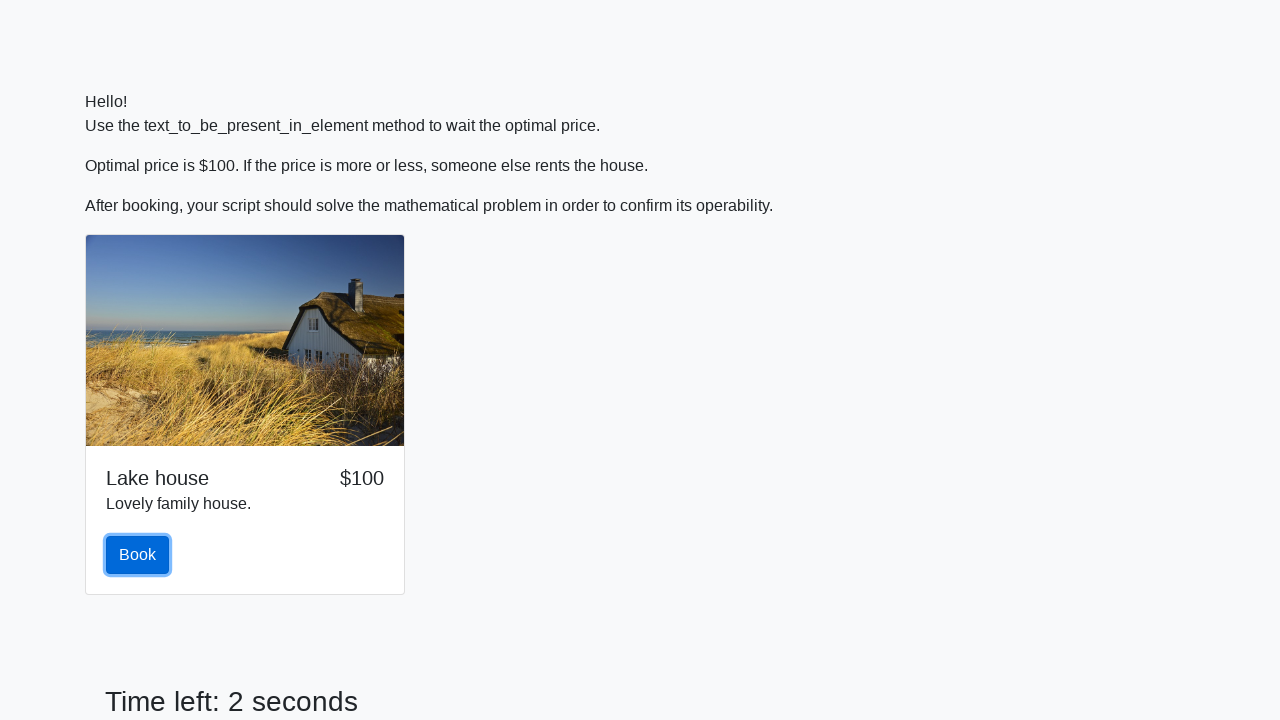

Filled answer field with calculated result on #answer
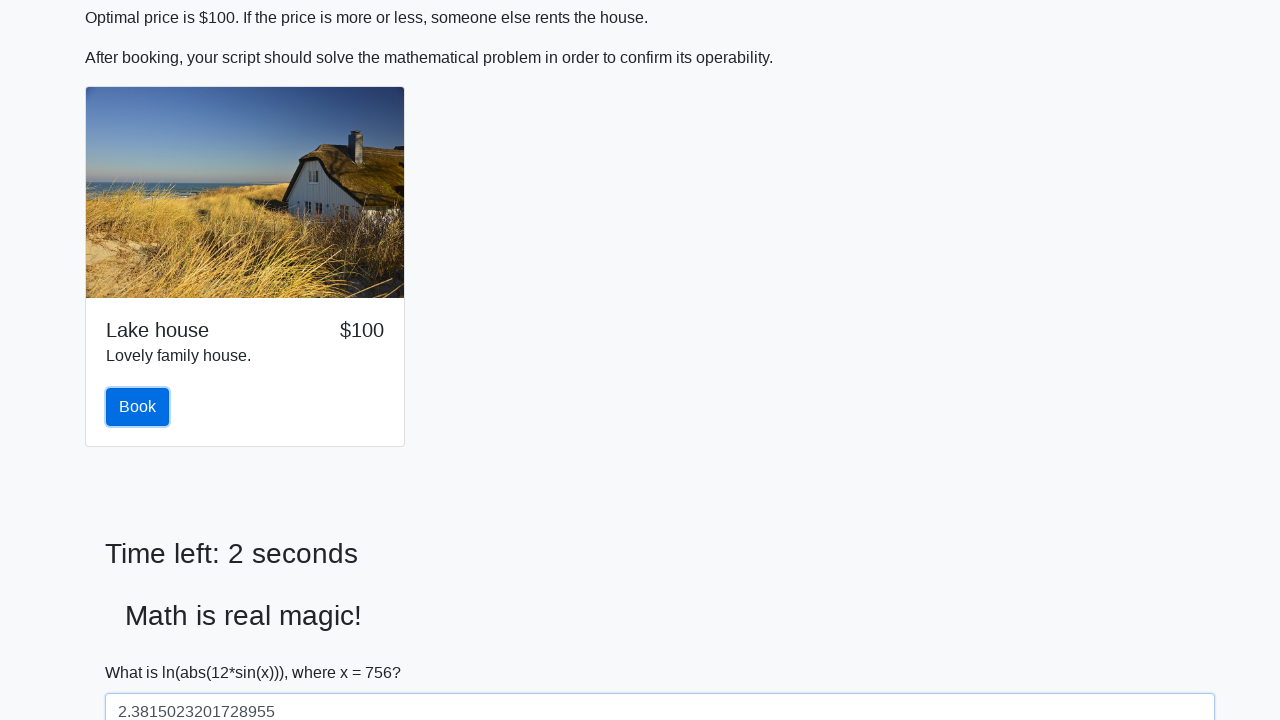

Clicked the solve button to submit the form at (143, 651) on #solve
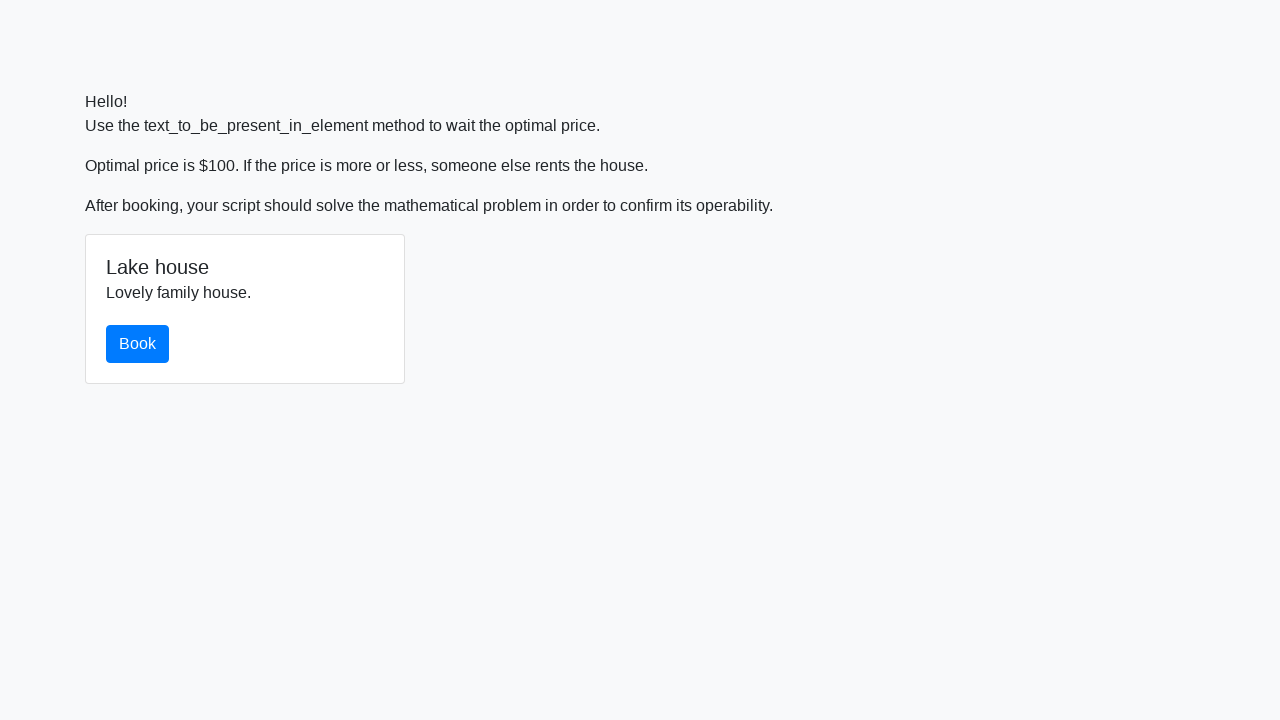

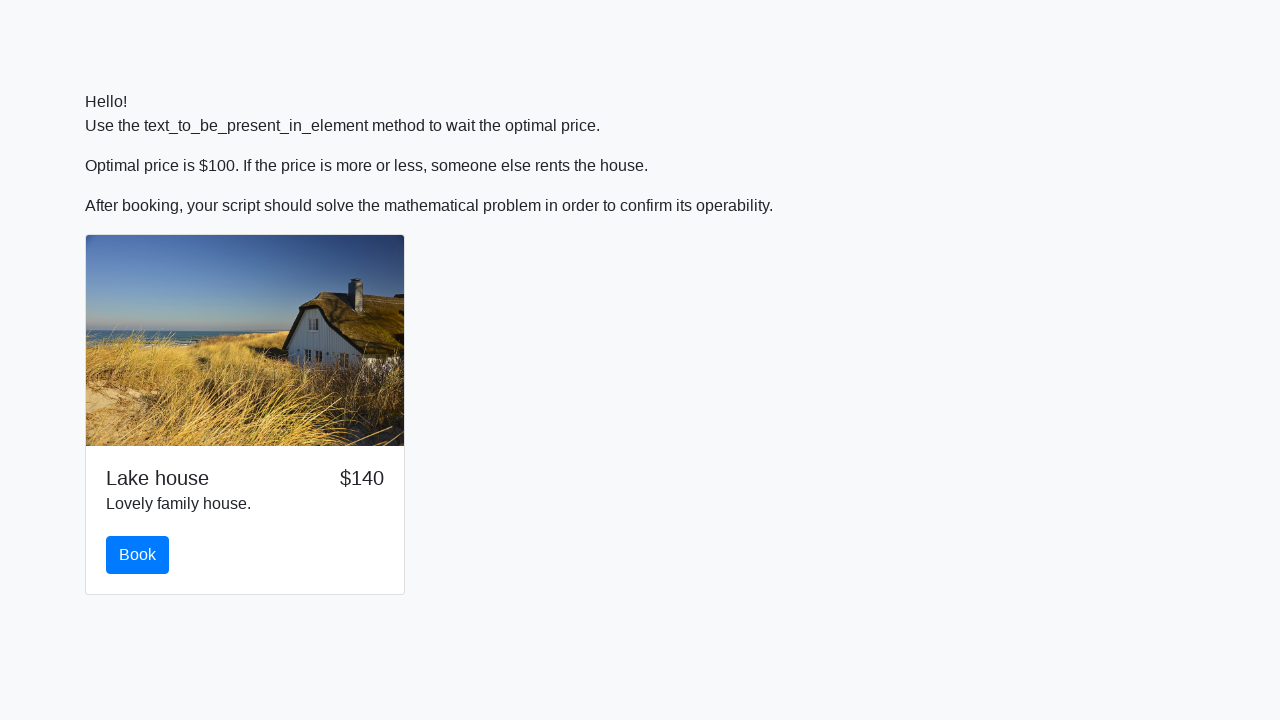